Tests the Add/Remove Elements functionality by navigating to the page, clicking the Add Element button twice to create two Delete buttons, then verifying the count and removing one element.

Starting URL: http://the-internet.herokuapp.com/

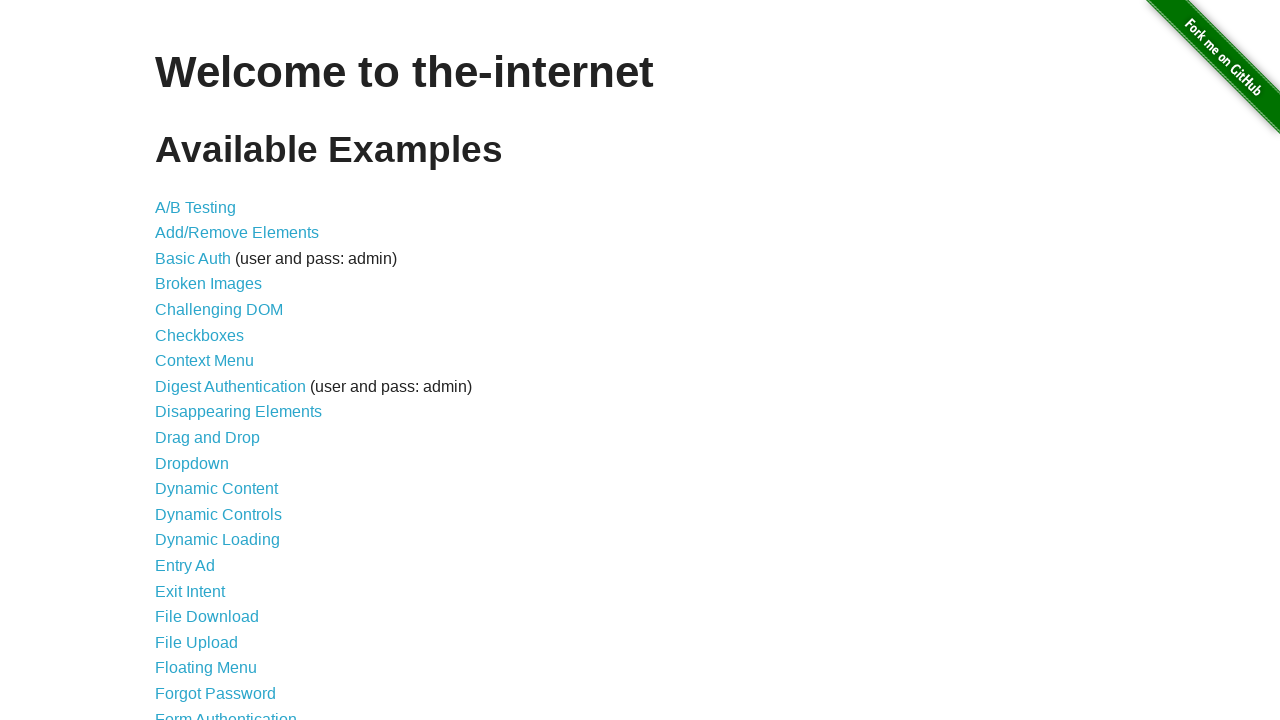

Clicked on 'Add/Remove Elements' link from homepage at (237, 233) on xpath=//*[@id="content"]/ul/li[2]/a
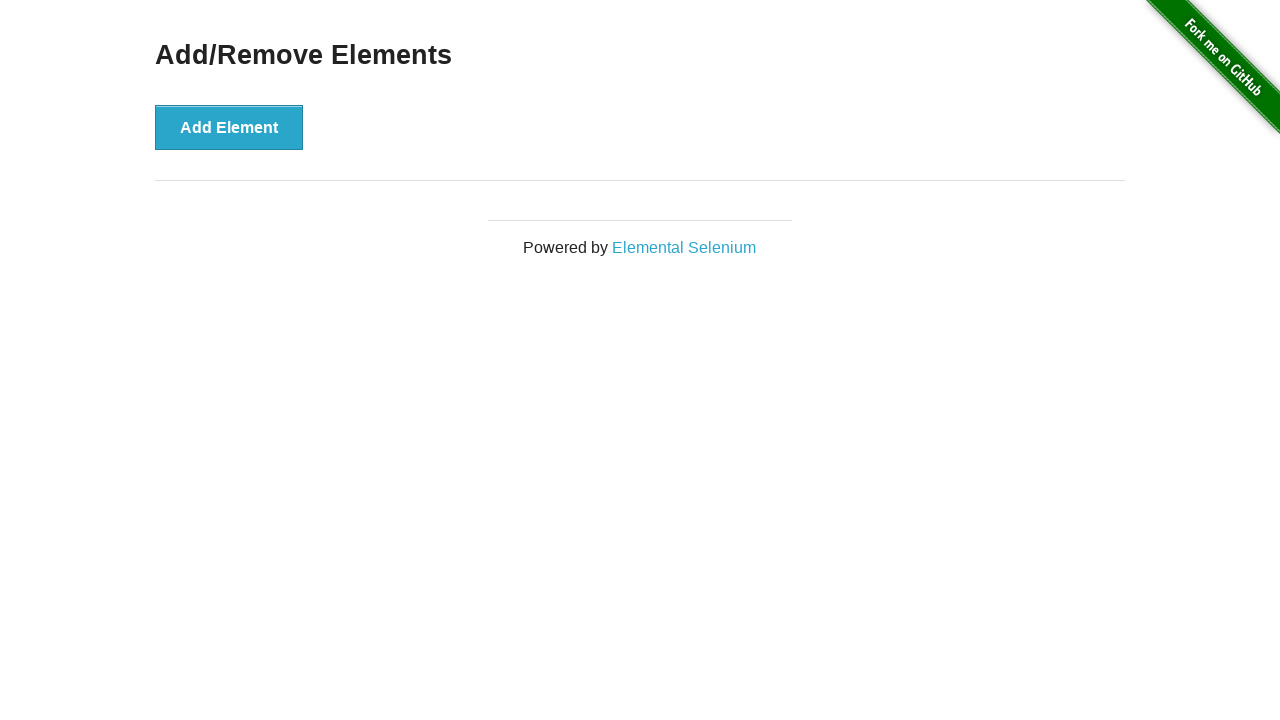

Clicked 'Add Element' button (first time) at (229, 127) on xpath=//*[@id="content"]/div/button
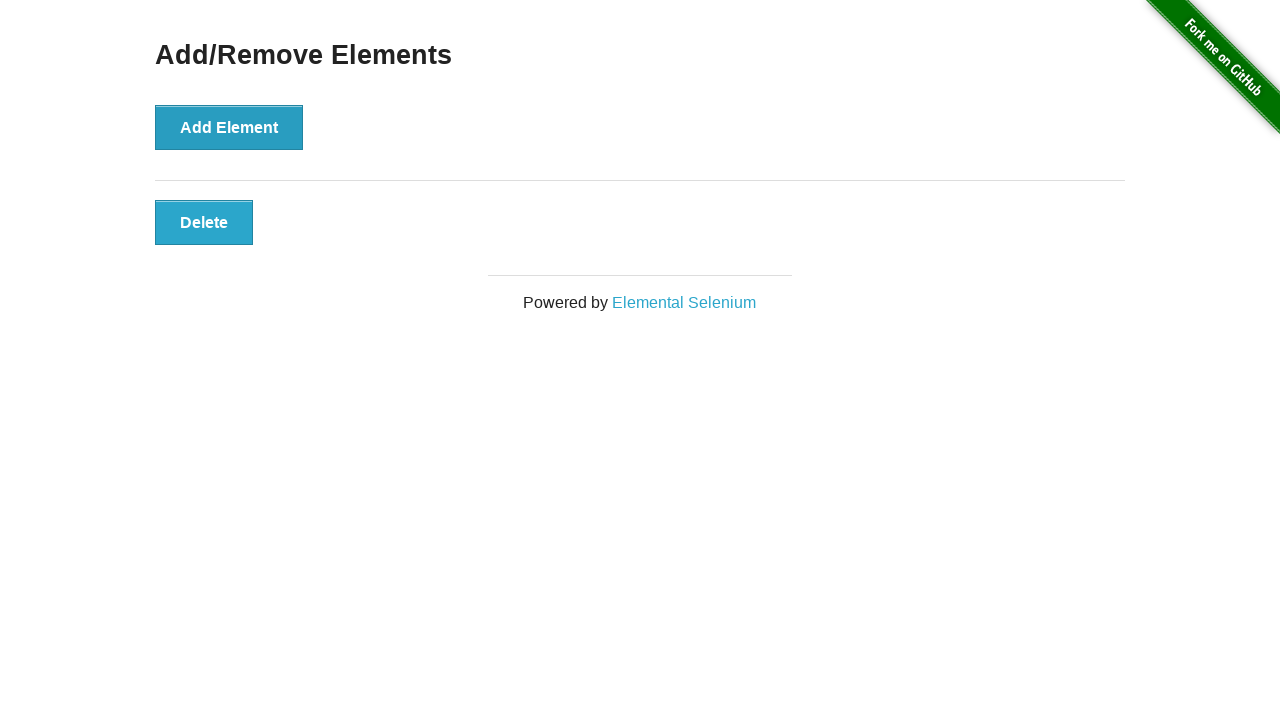

Clicked 'Add Element' button (second time) at (229, 127) on xpath=//*[@id="content"]/div/button
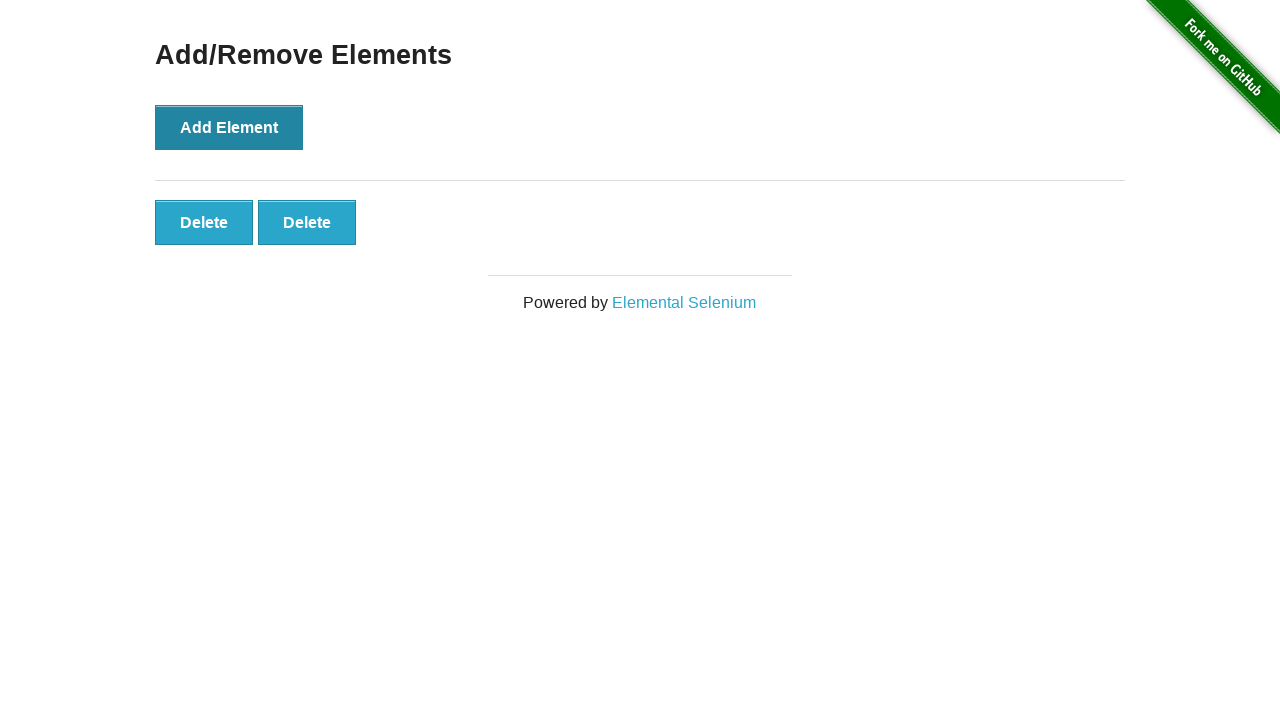

Waited for Delete button to appear
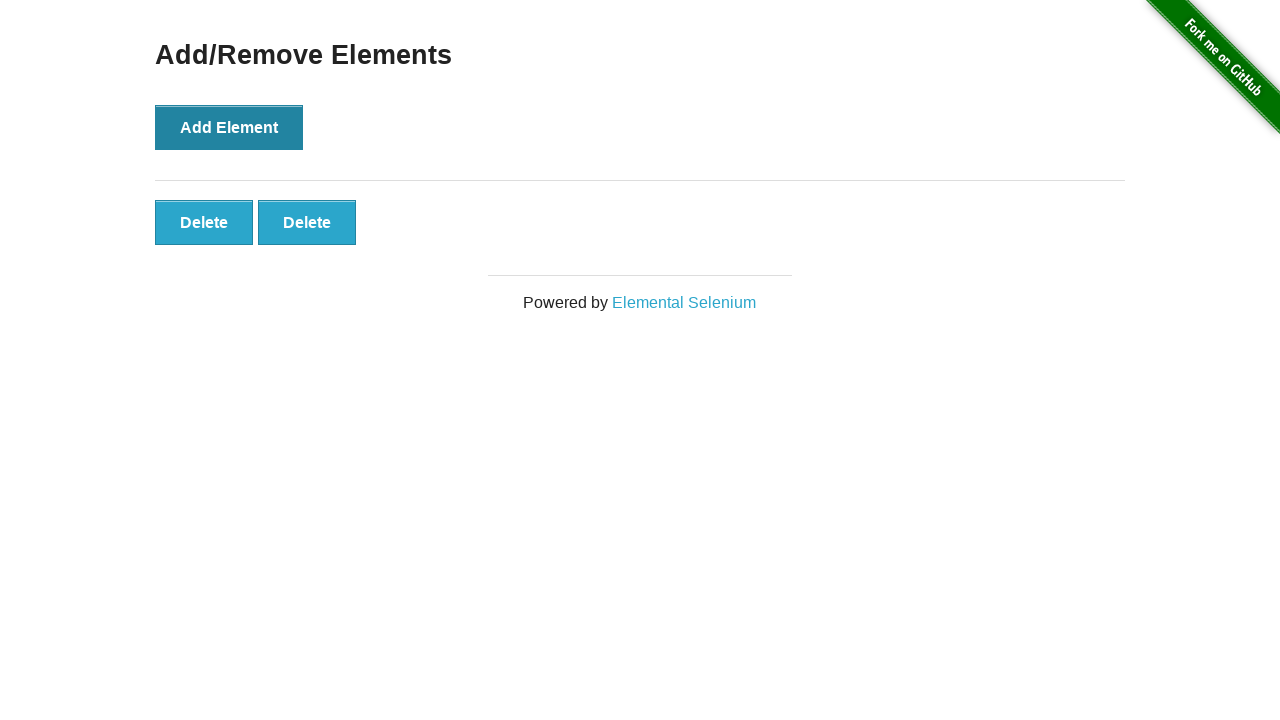

Located all Delete buttons on the page
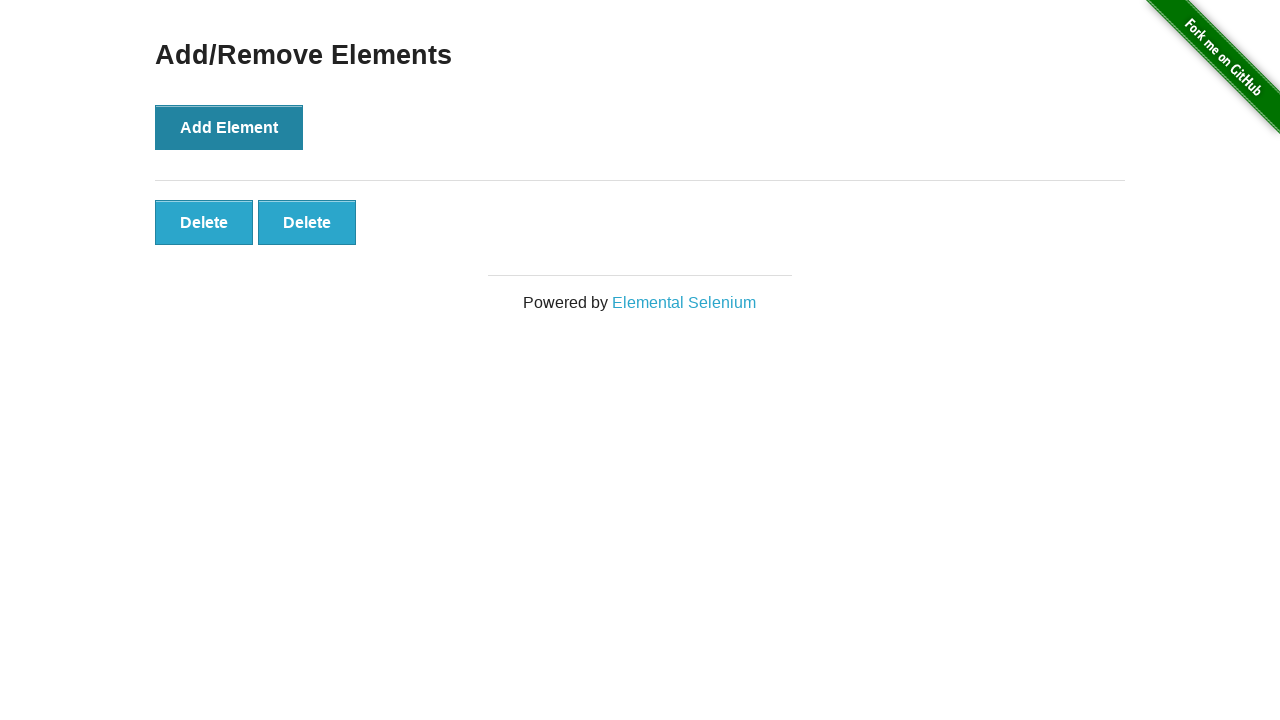

Verified that exactly 2 Delete buttons exist
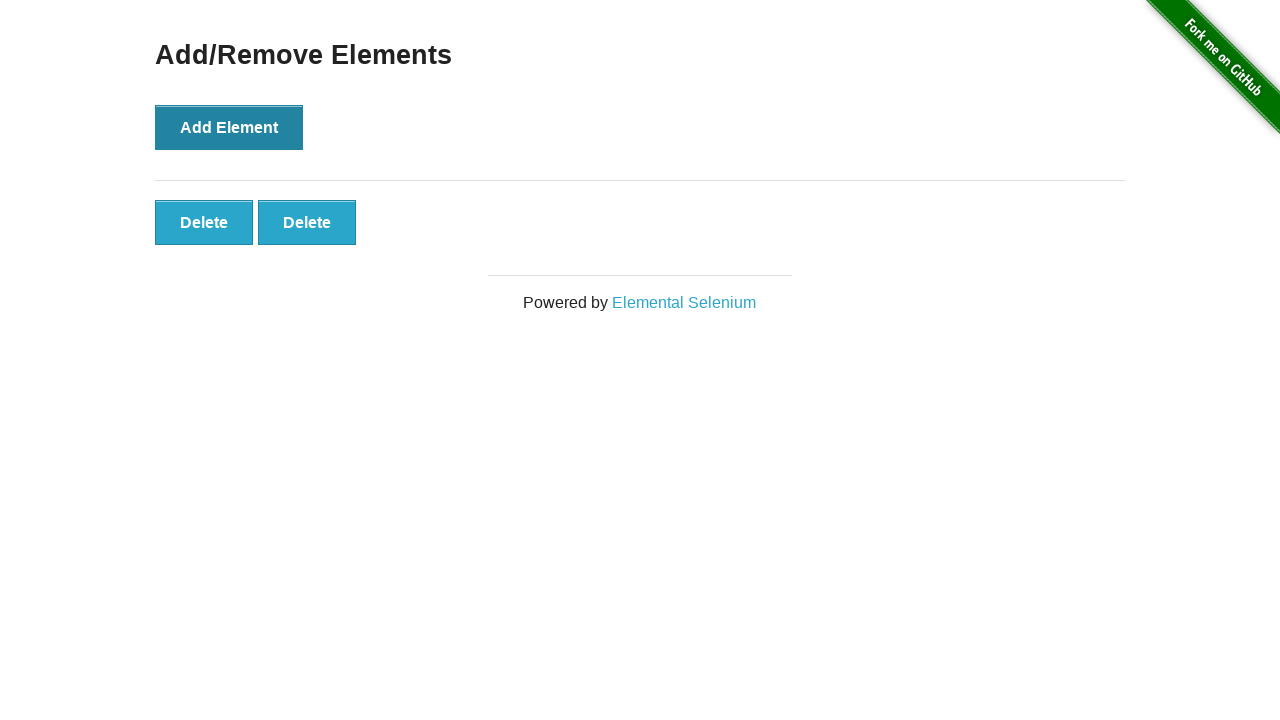

Clicked the first Delete button to remove one element at (204, 222) on xpath=//button[text()='Delete'] >> nth=0
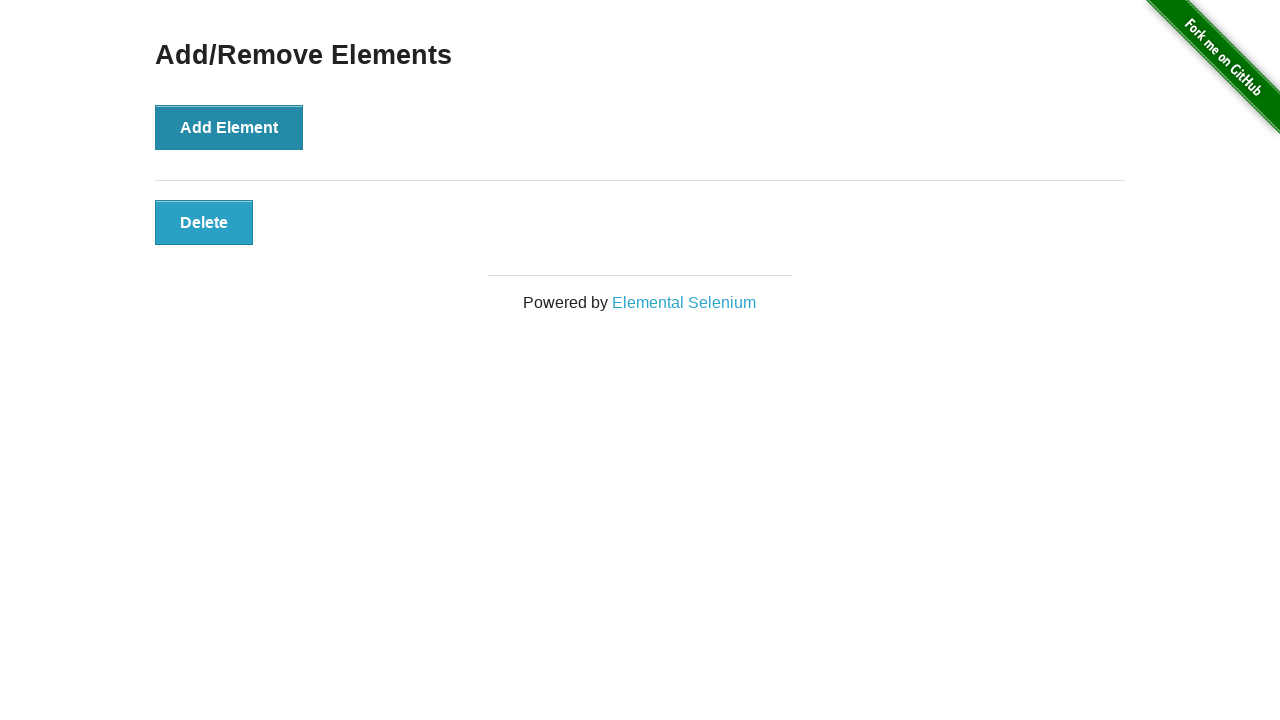

Located remaining Delete button(s) on the page
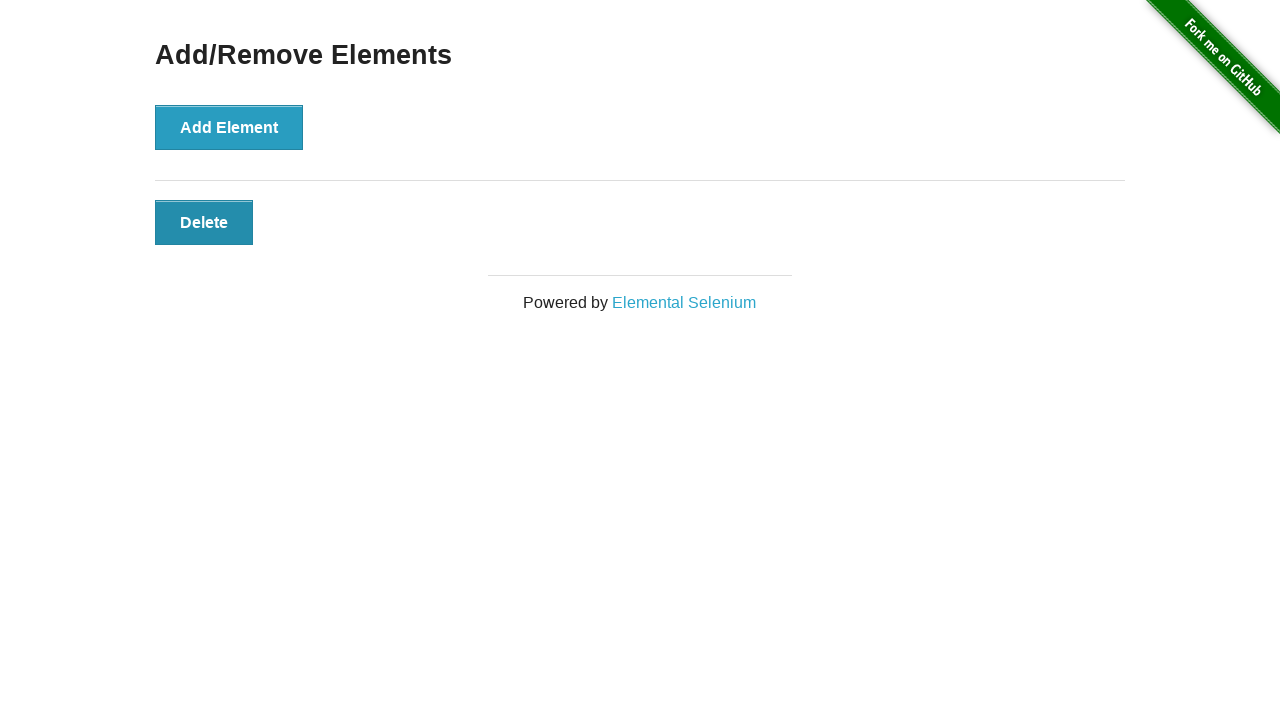

Verified that exactly 1 Delete button remains
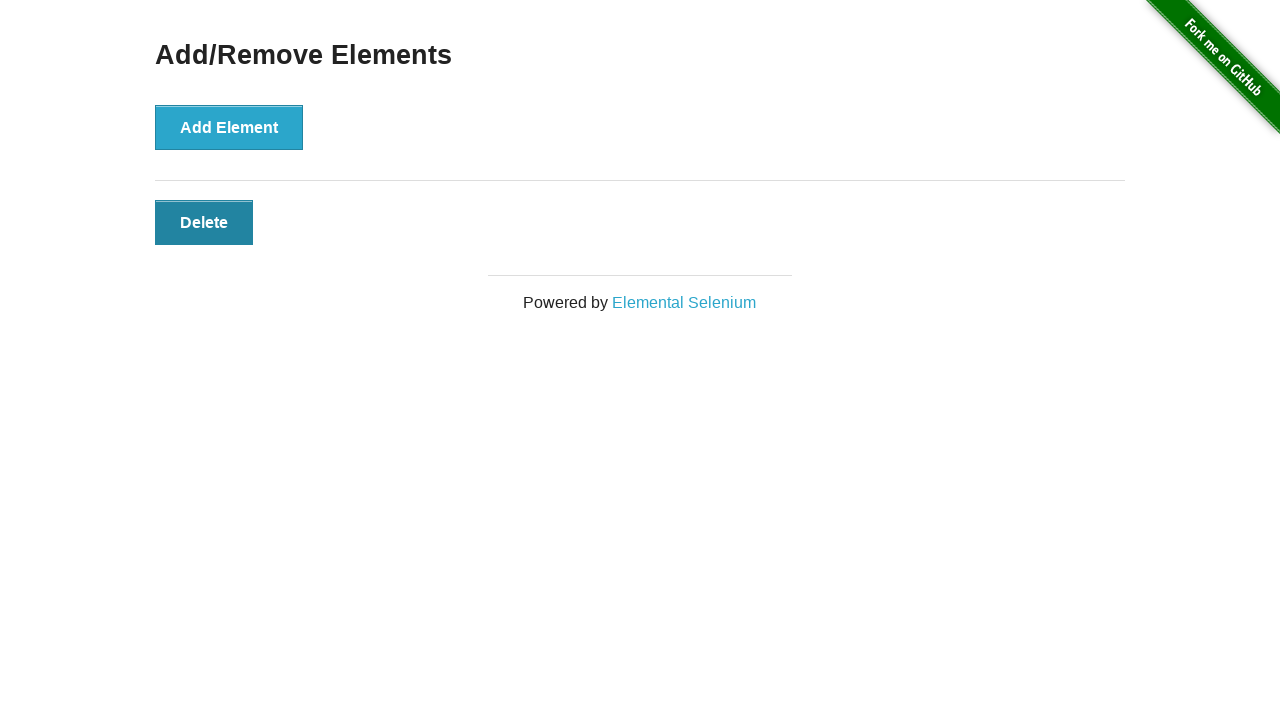

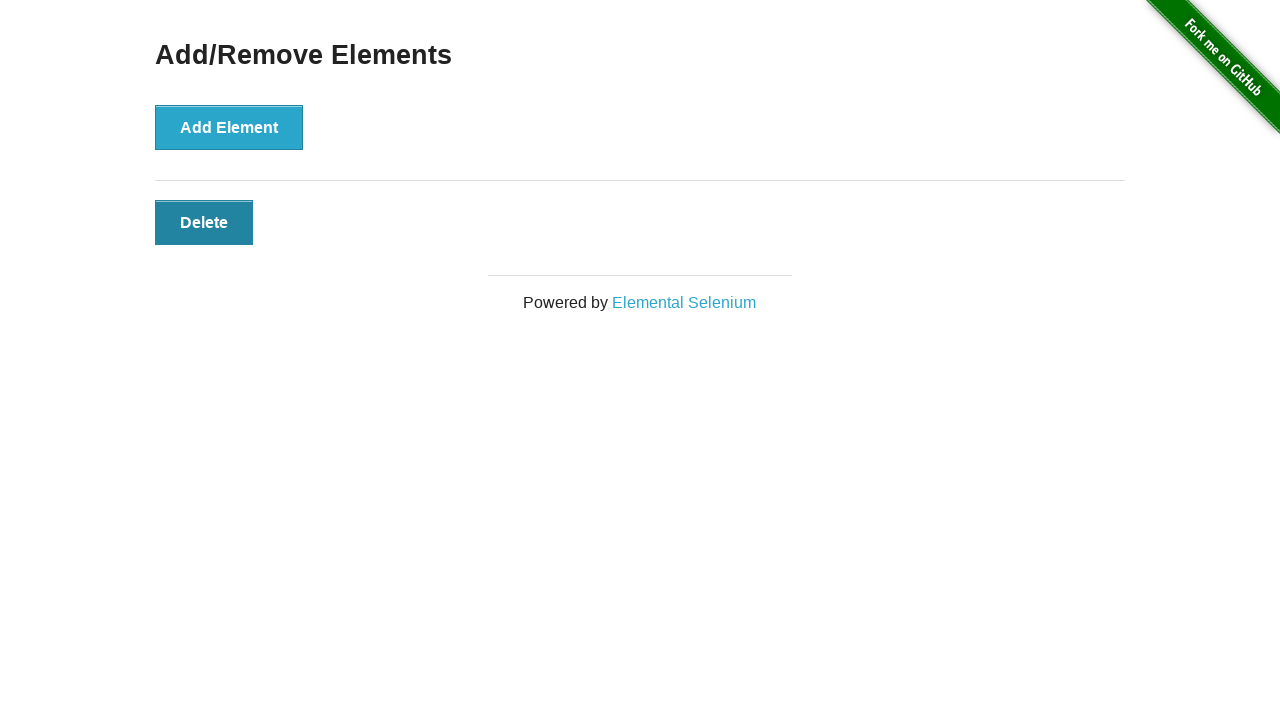